Tests checkbox functionality by verifying its display state, enabled state, and selection state before and after clicking

Starting URL: https://demos.devexpress.com/aspxeditorsdemos/ListEditors/MultiSelect.aspx

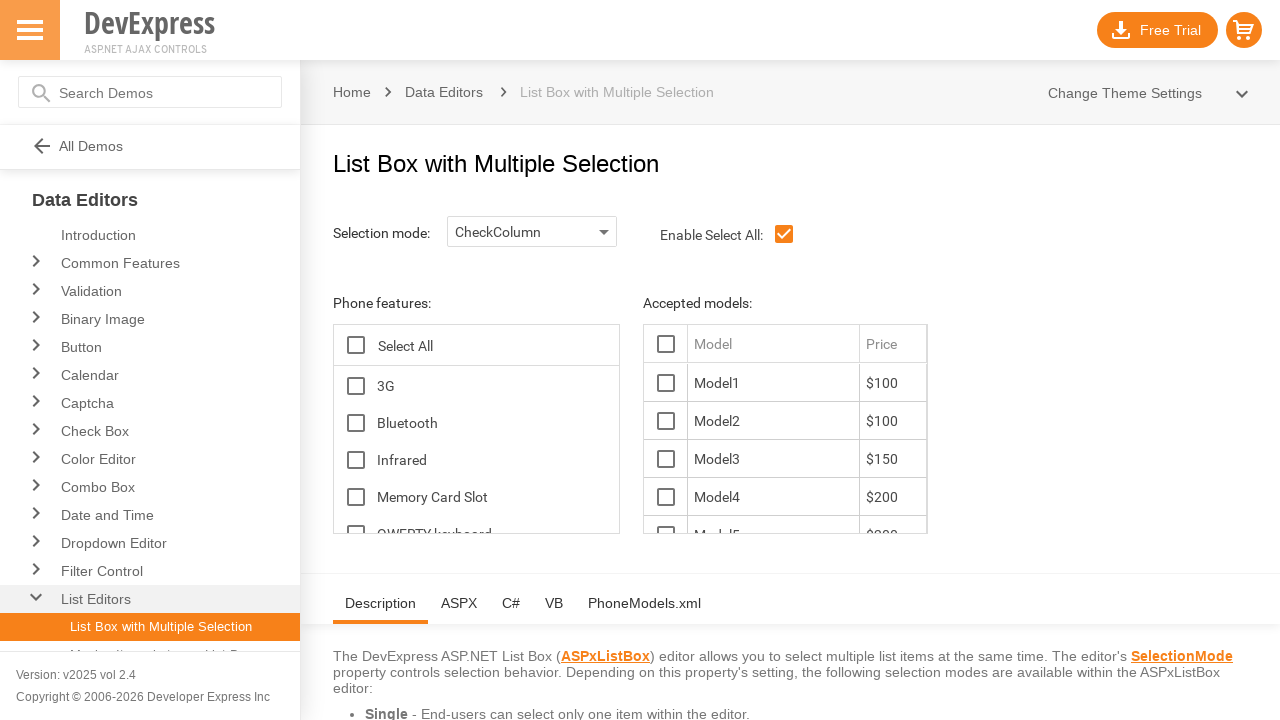

Waited for checkbox element to be visible
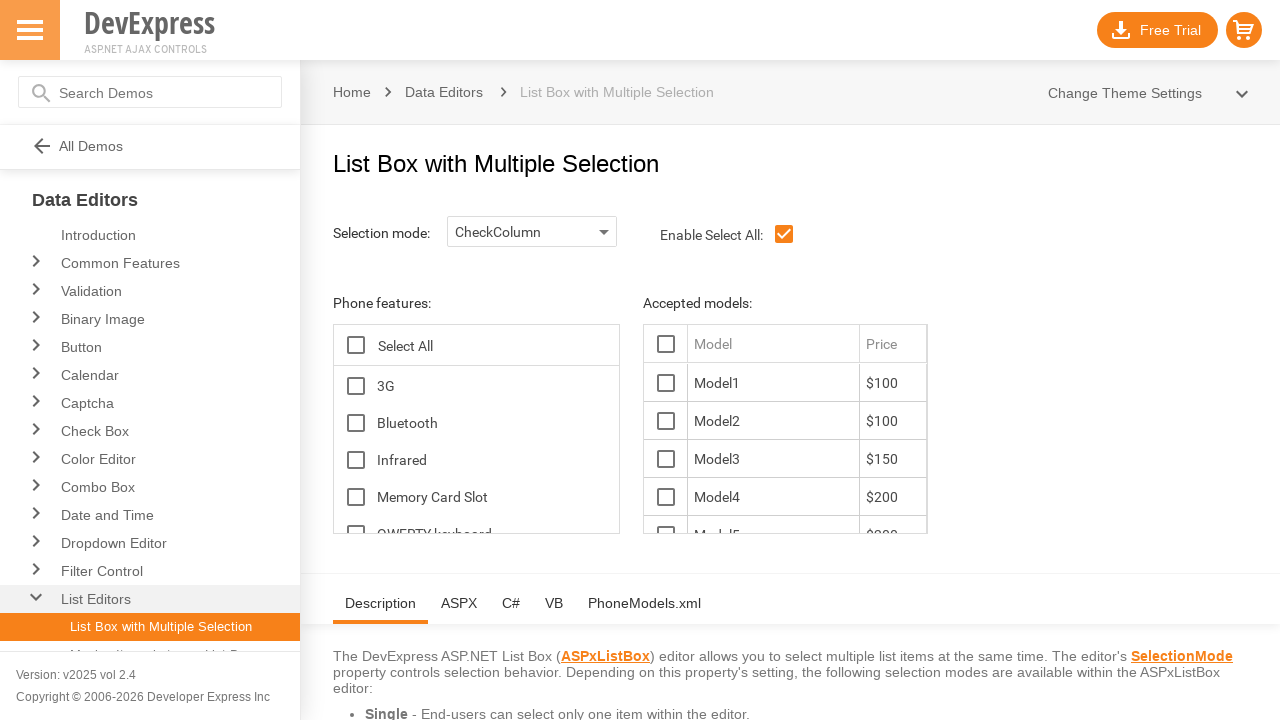

Verified checkbox is visible: True
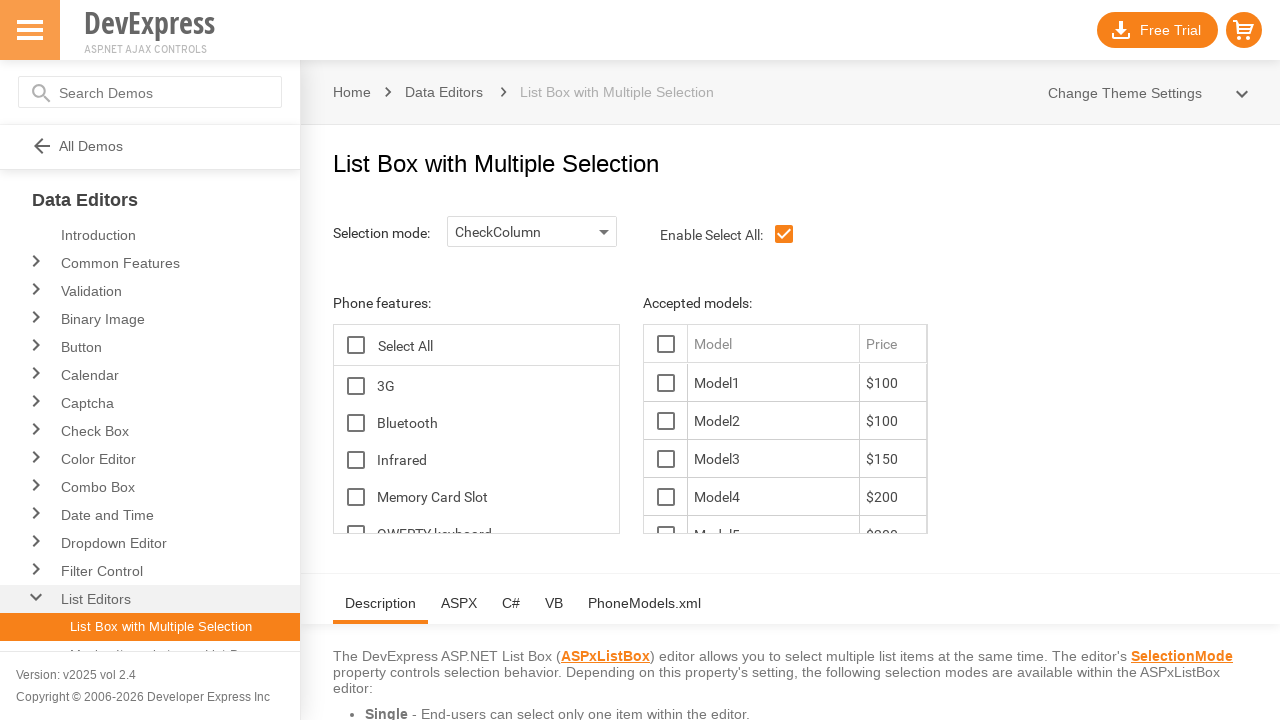

Verified checkbox is enabled: True
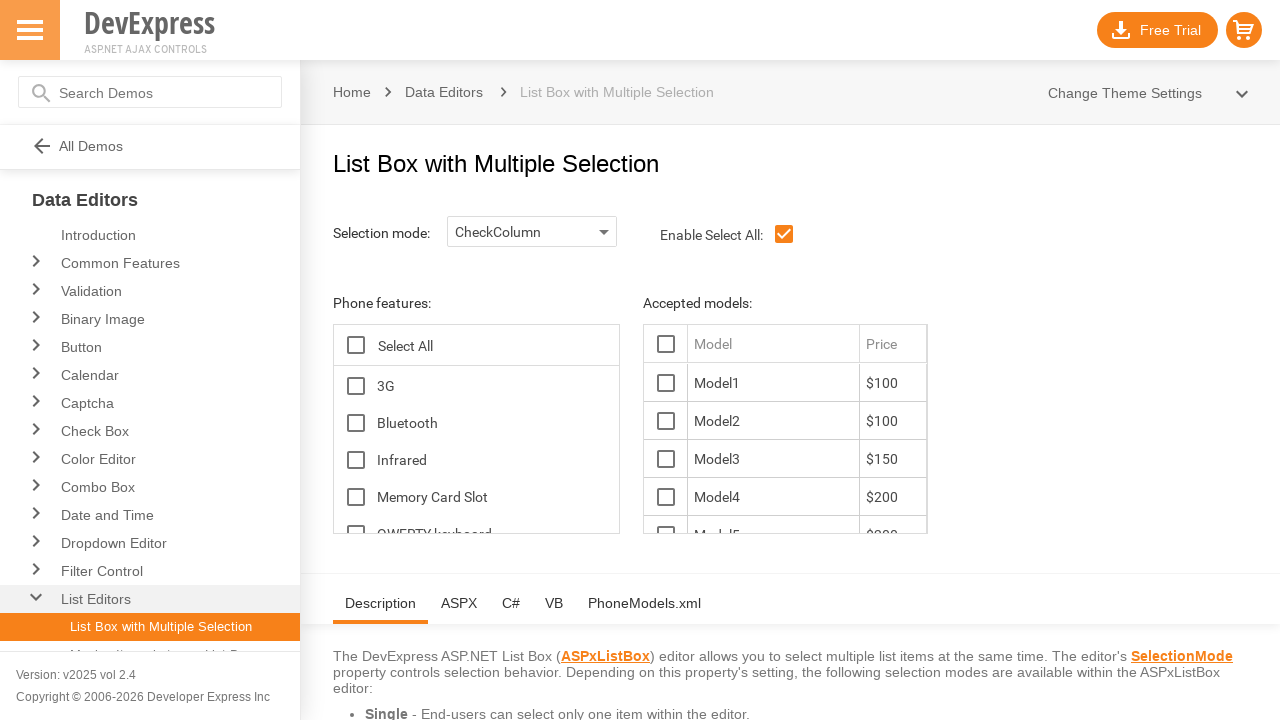

Clicked the checkbox element at (356, 386) on span#ContentHolder_lbFeatures_TG_D
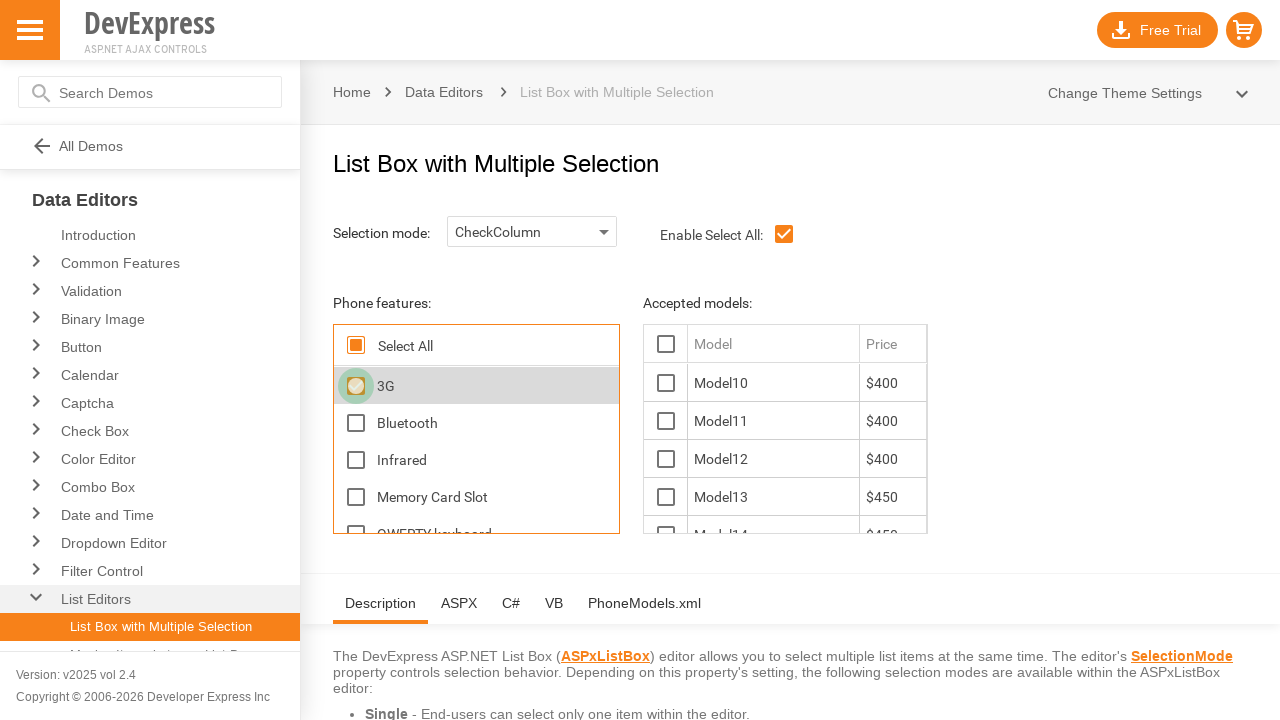

Checkbox clicked successfully
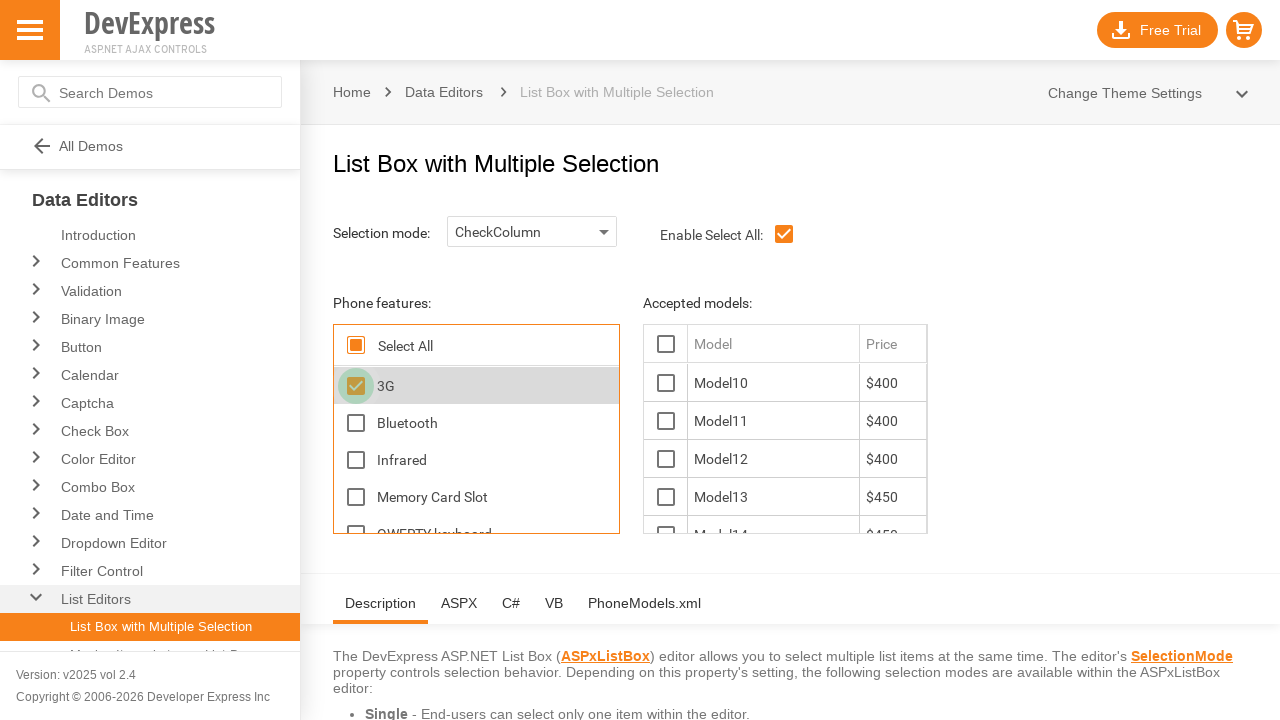

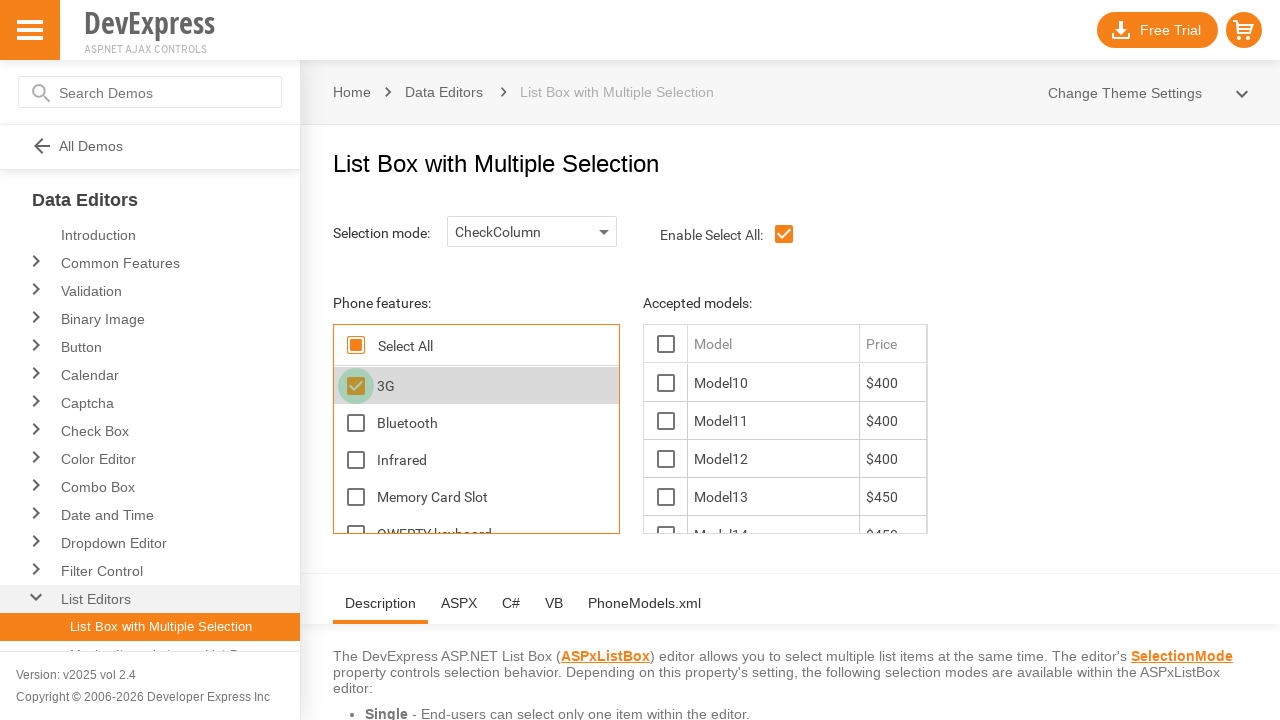